Tests checkbox handling on a practice automation site by selecting and deselecting a checkbox, and verifying its selection state.

Starting URL: https://testautomationpractice.blogspot.com/

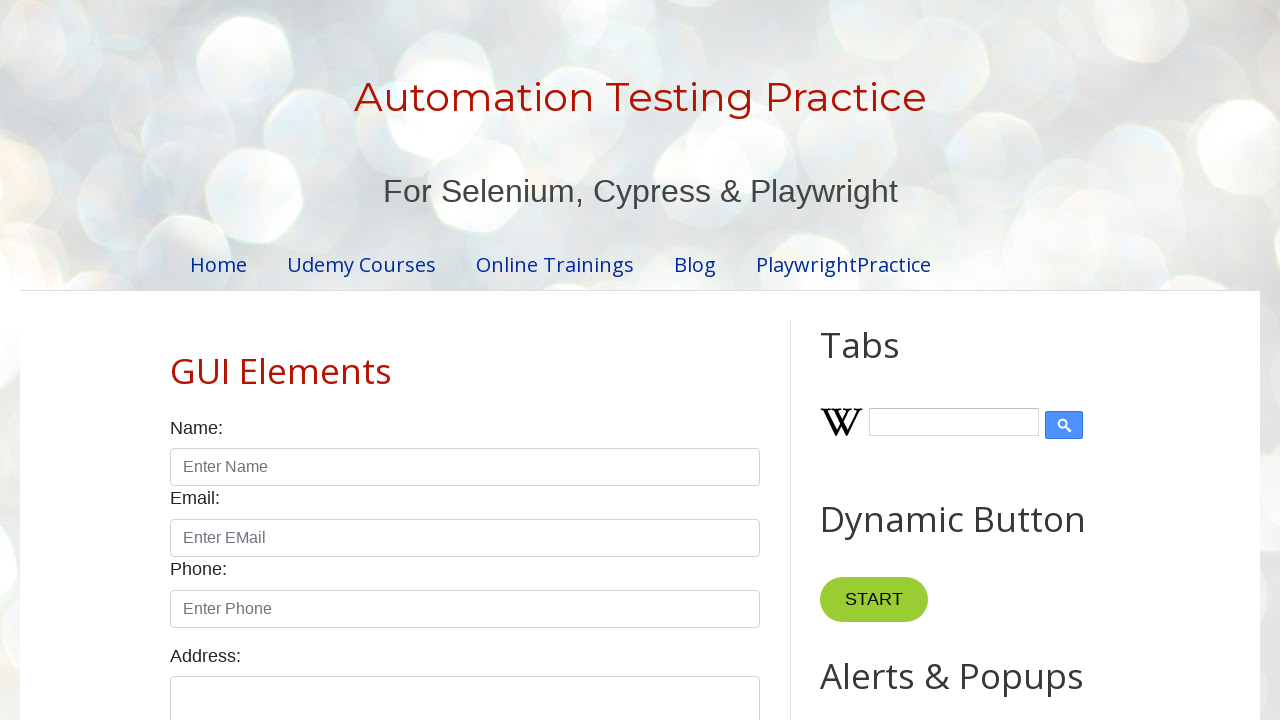

Waited for Sunday checkbox element to load
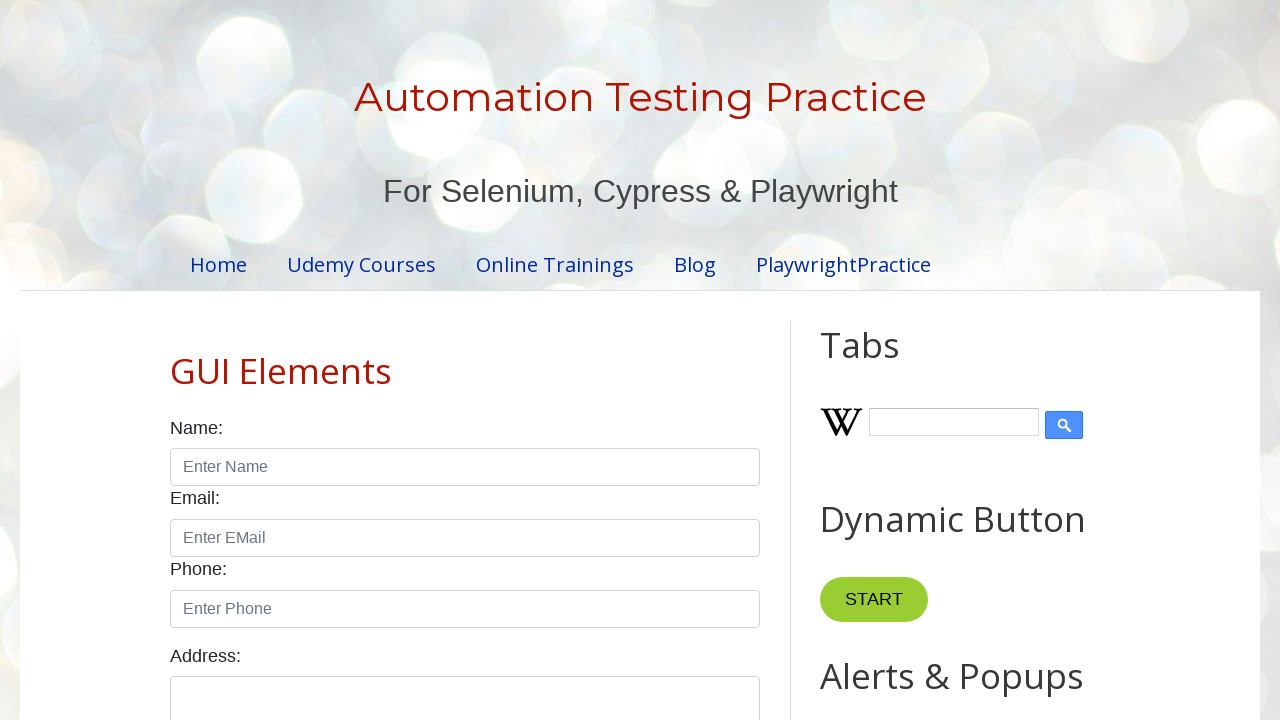

Located the Sunday checkbox element
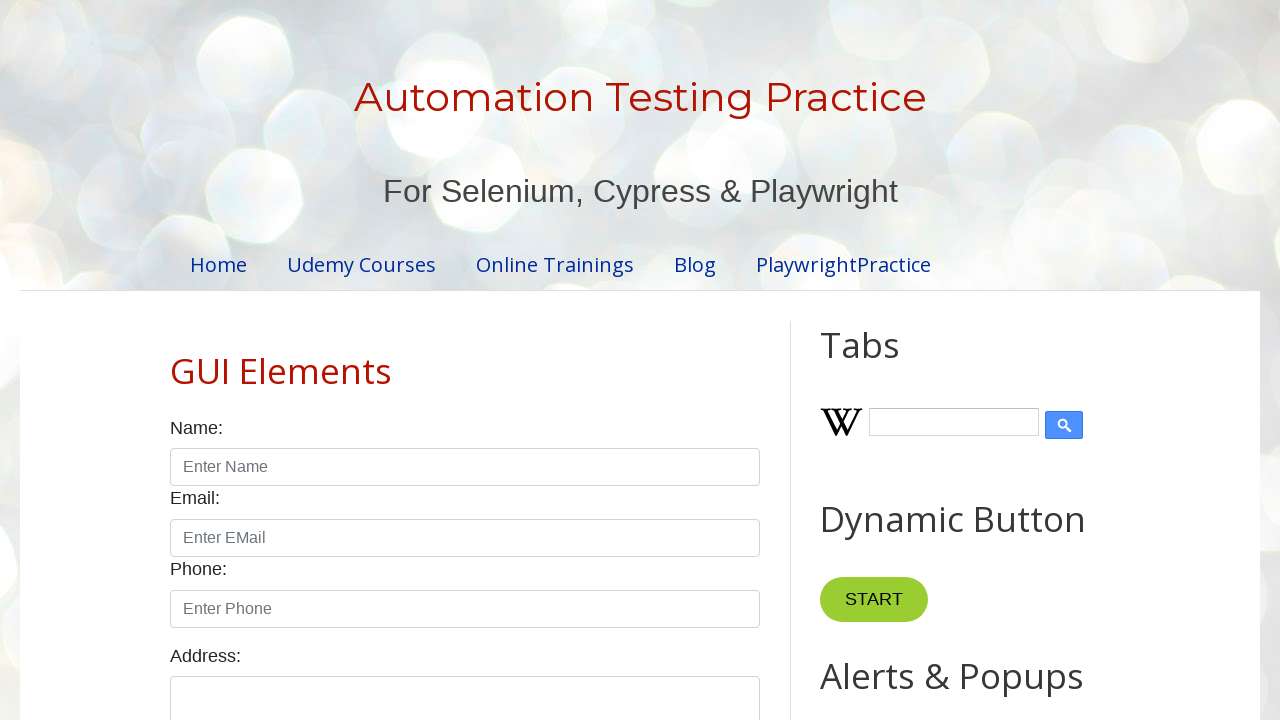

Verified checkbox is not selected by default
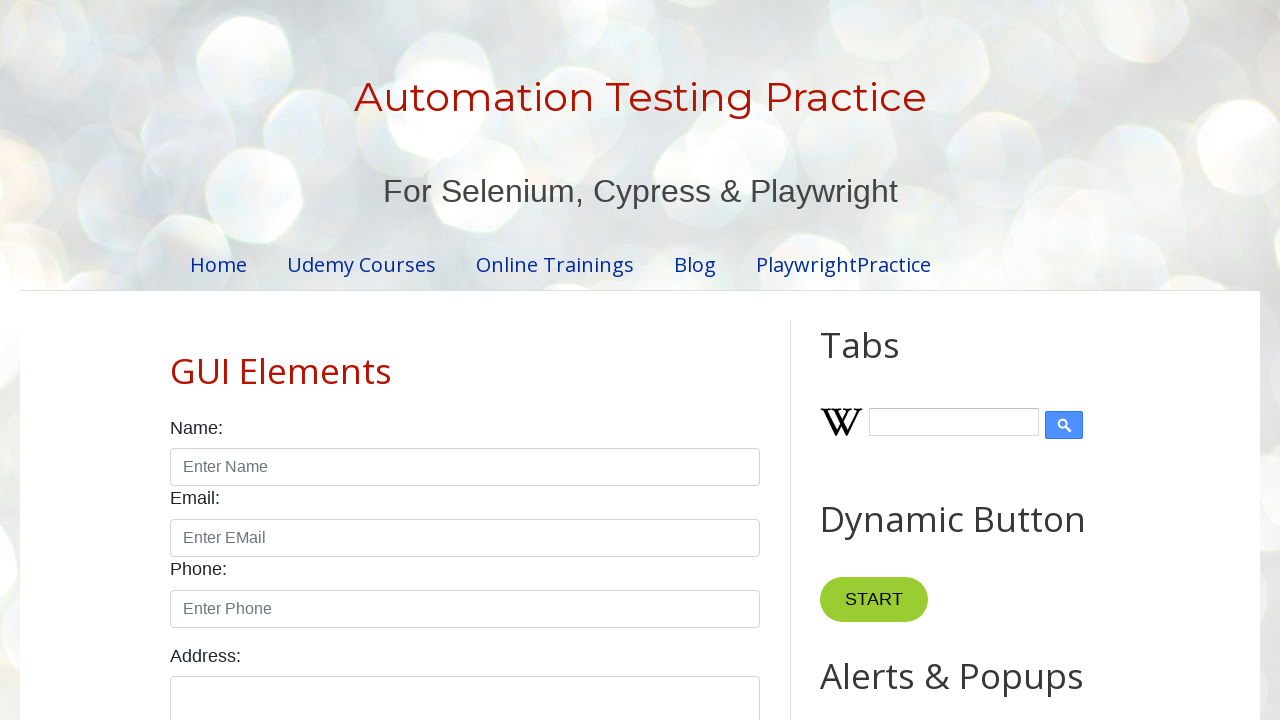

Clicked to select the Sunday checkbox at (176, 360) on #sunday
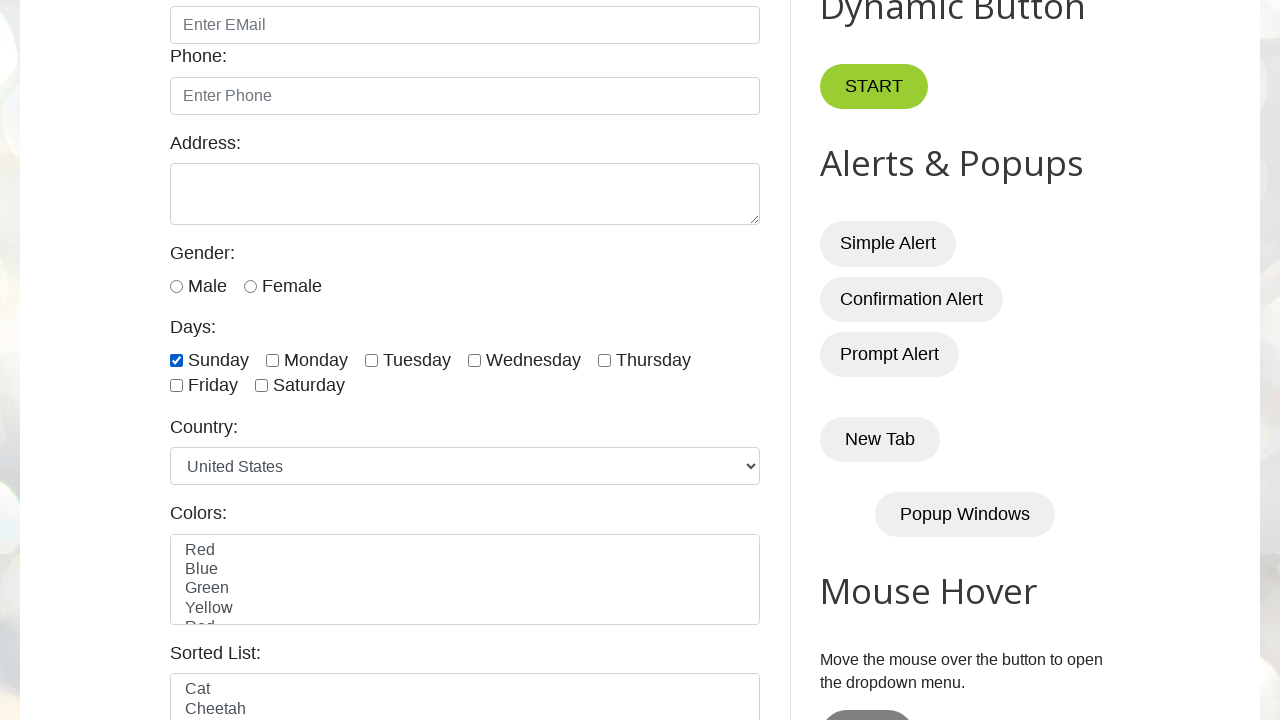

Verified checkbox is now selected
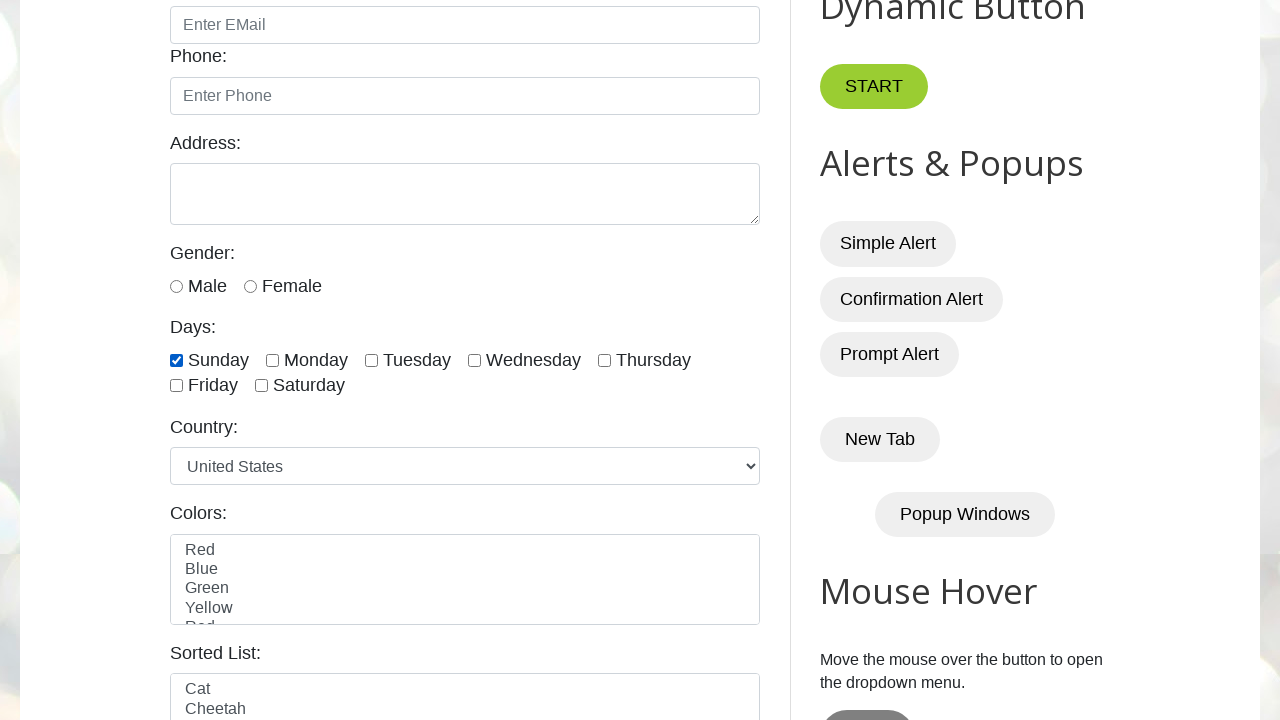

Clicked again to deselect the Sunday checkbox at (176, 360) on #sunday
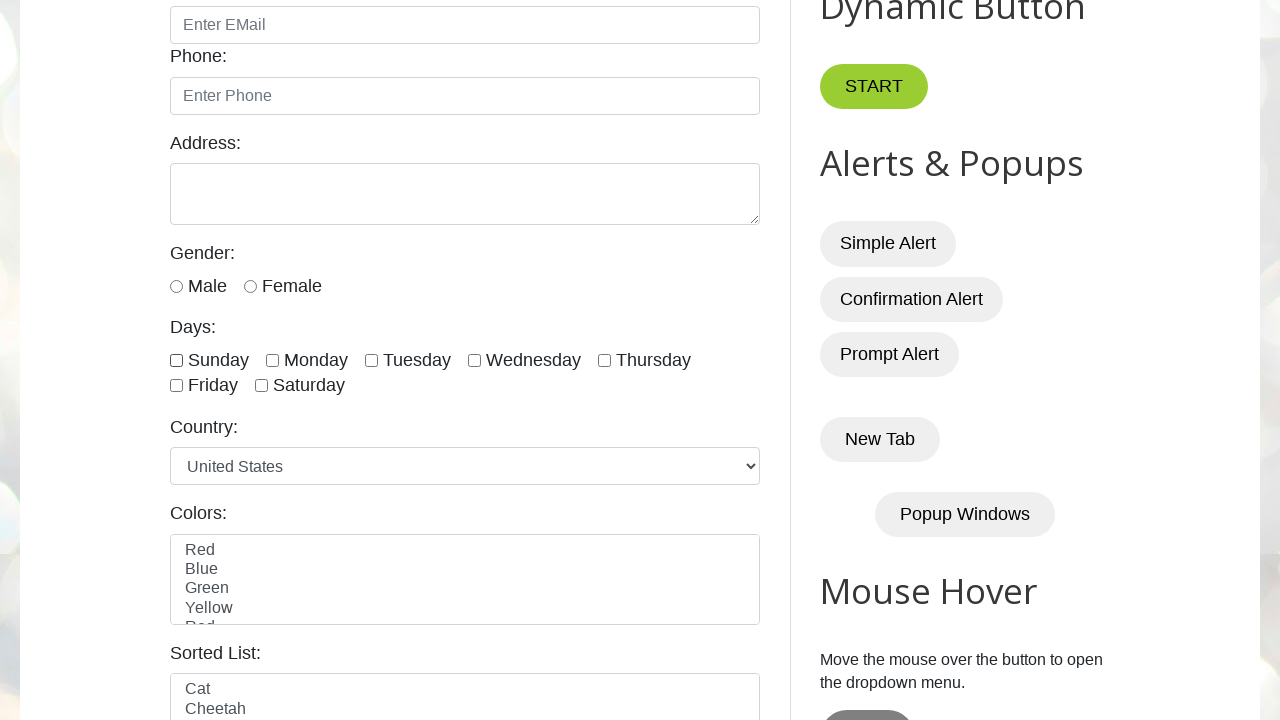

Verified checkbox is deselected after second click
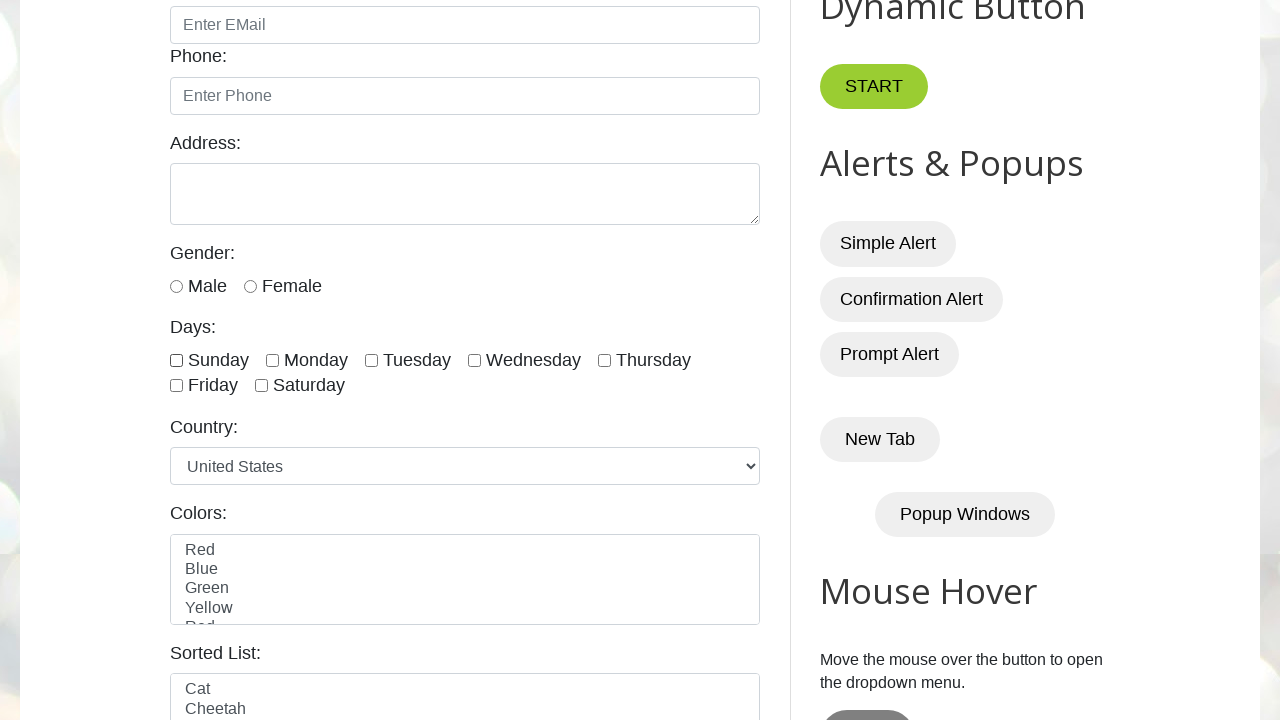

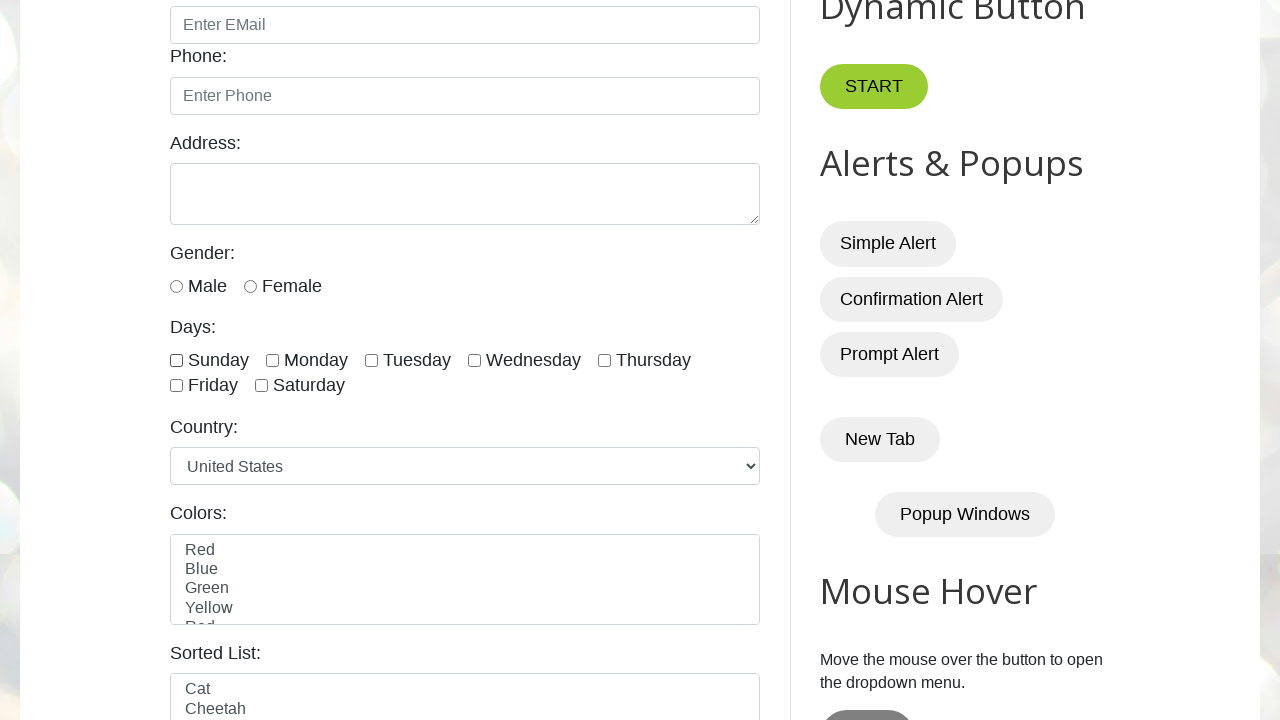